Tests dynamic button functionality by clicking a sequence of buttons (Start, One, Two, Three) that appear dynamically, and verifies that a success message is displayed at the end.

Starting URL: https://testpages.eviltester.com/styled/dynamic-buttons-simple.html

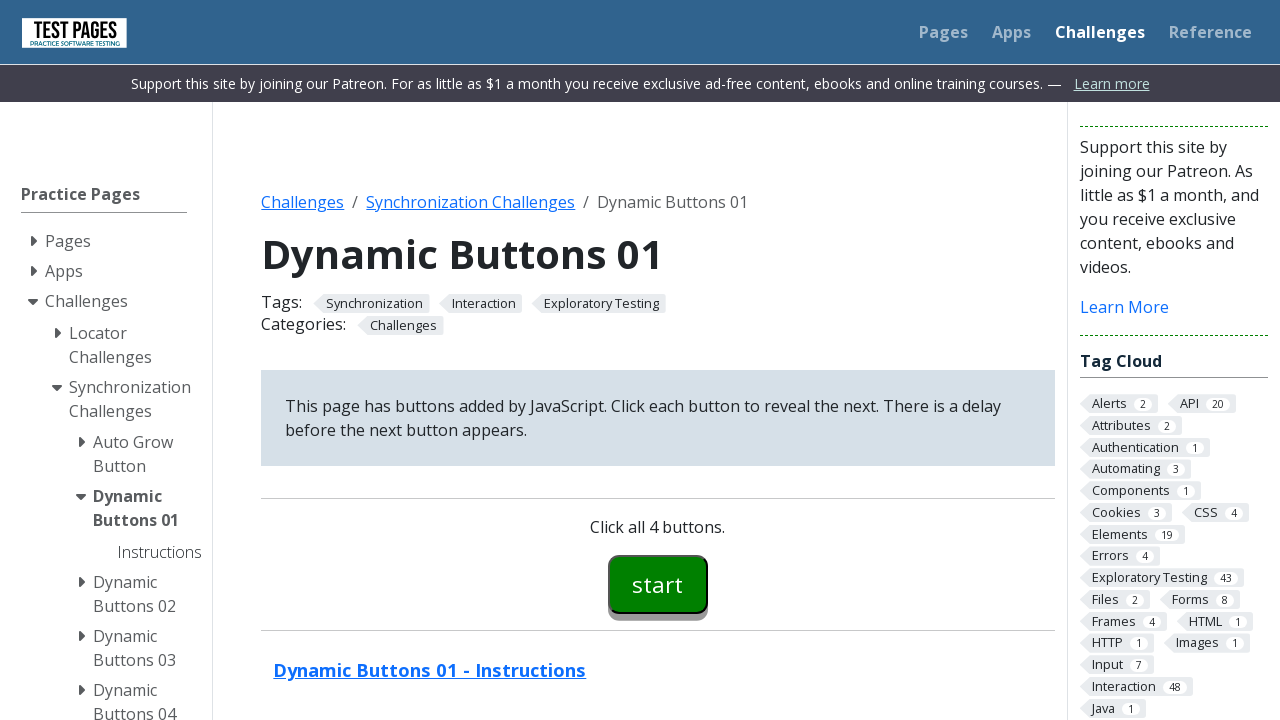

Clicked the Start button (button00) at (658, 584) on #button00
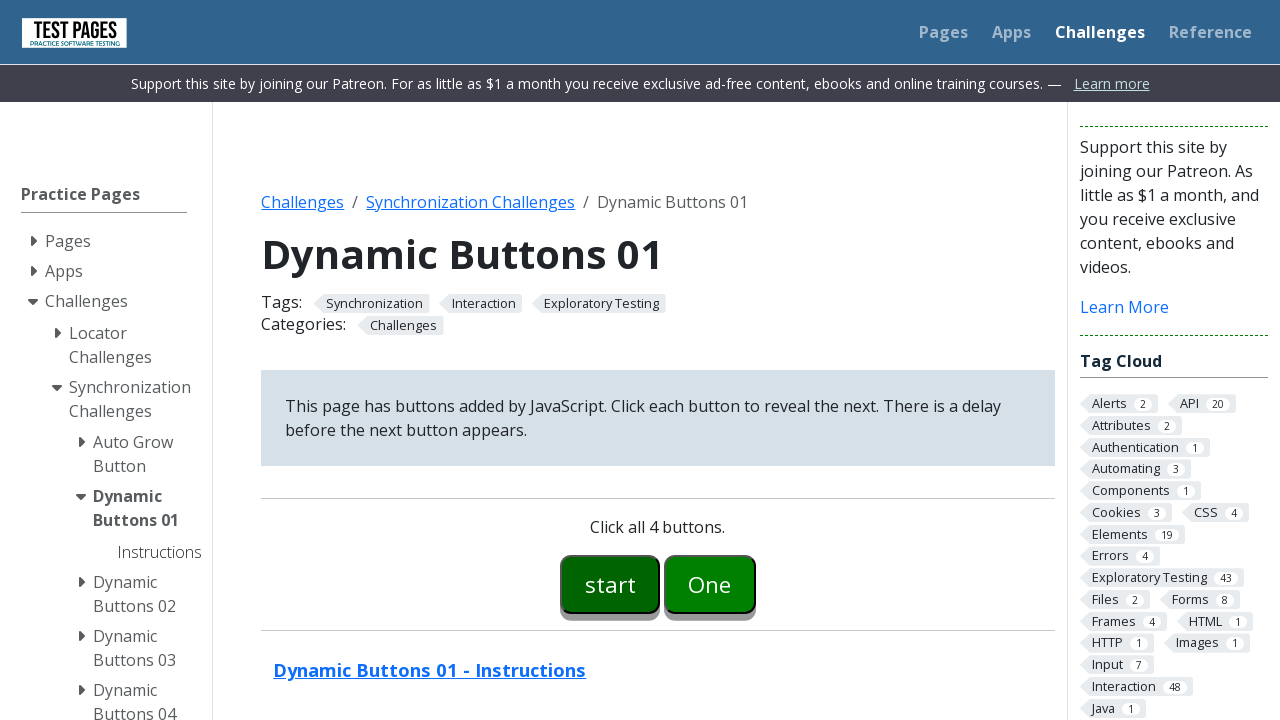

Waited for One button (button01) to appear
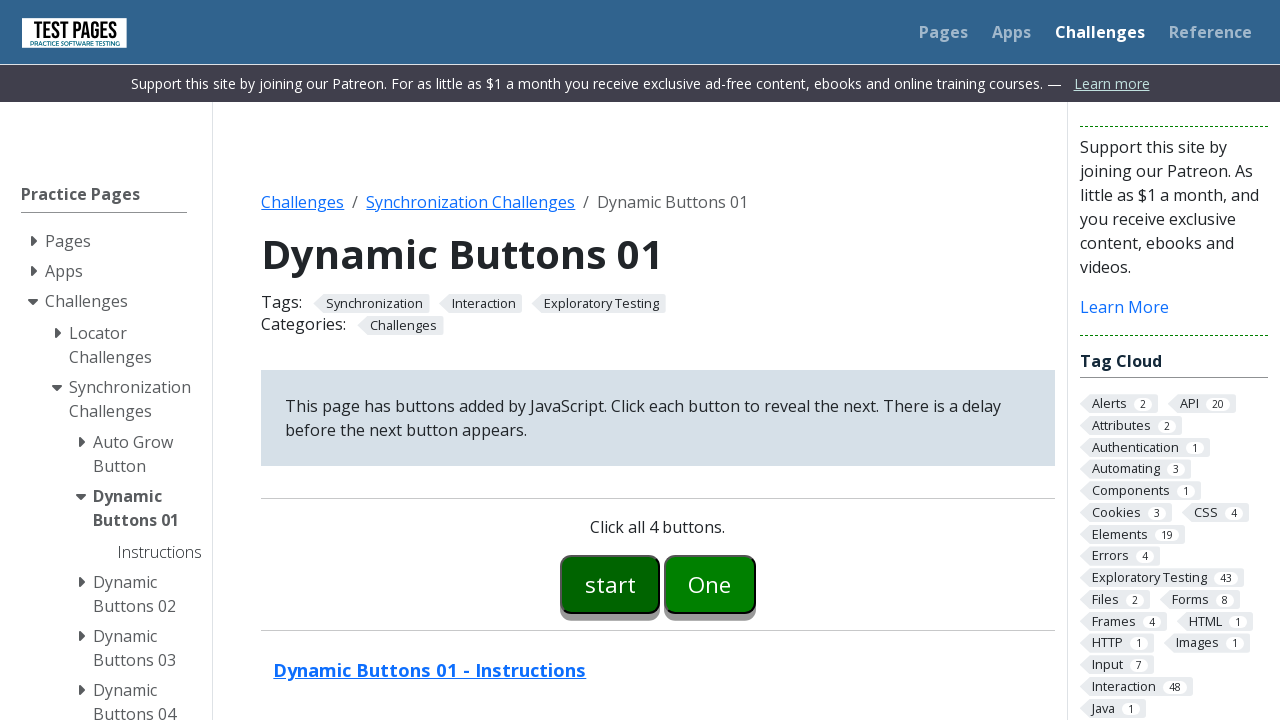

Clicked the One button (button01) at (710, 584) on #button01
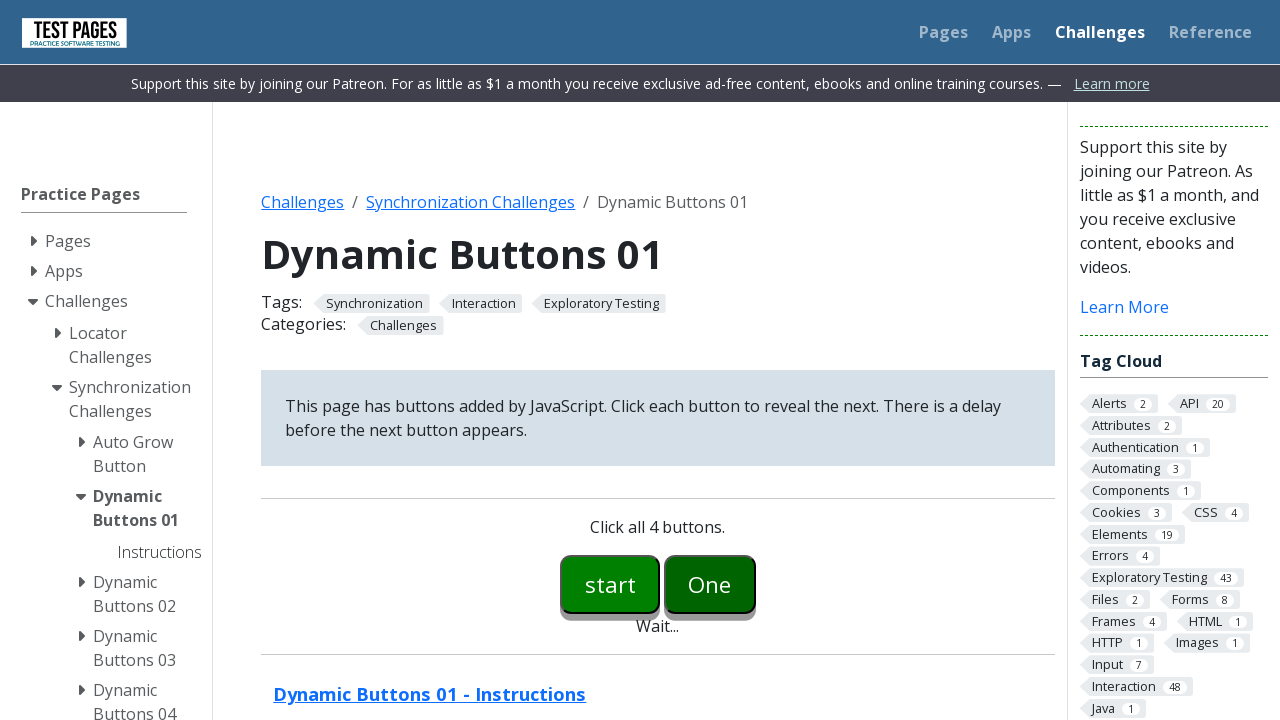

Waited for Two button (button02) to appear
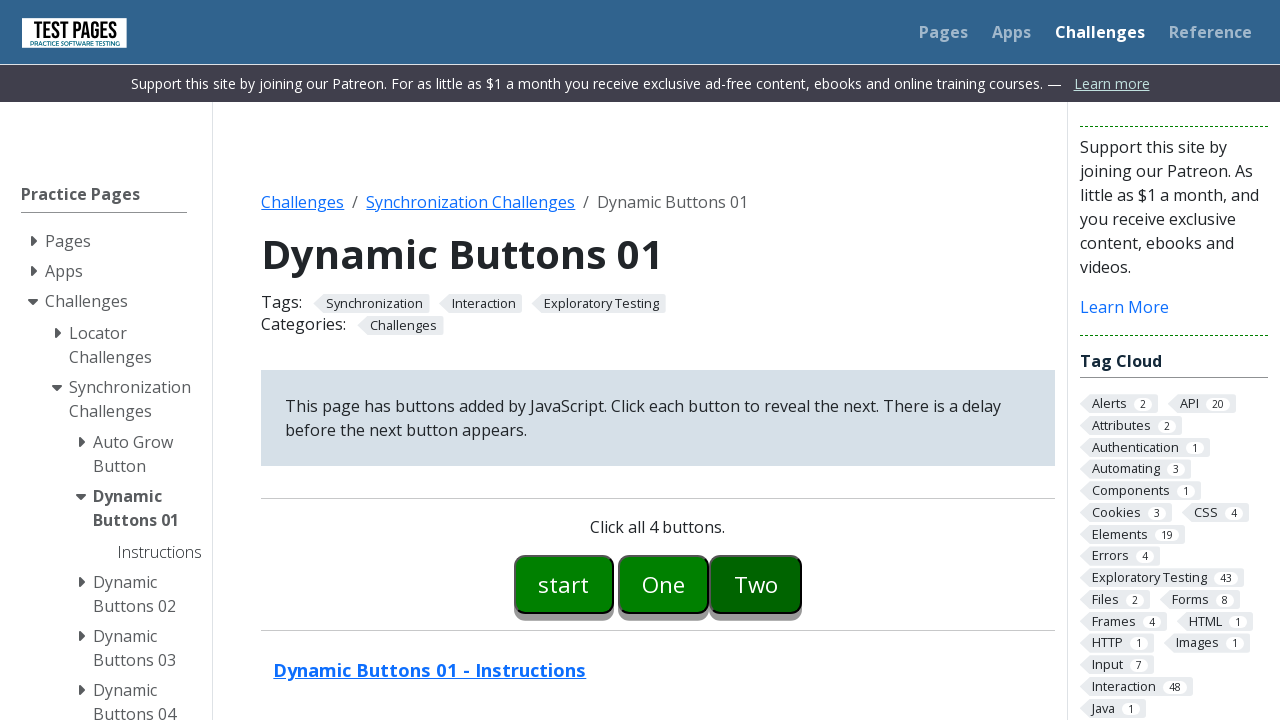

Clicked the Two button (button02) at (756, 584) on #button02
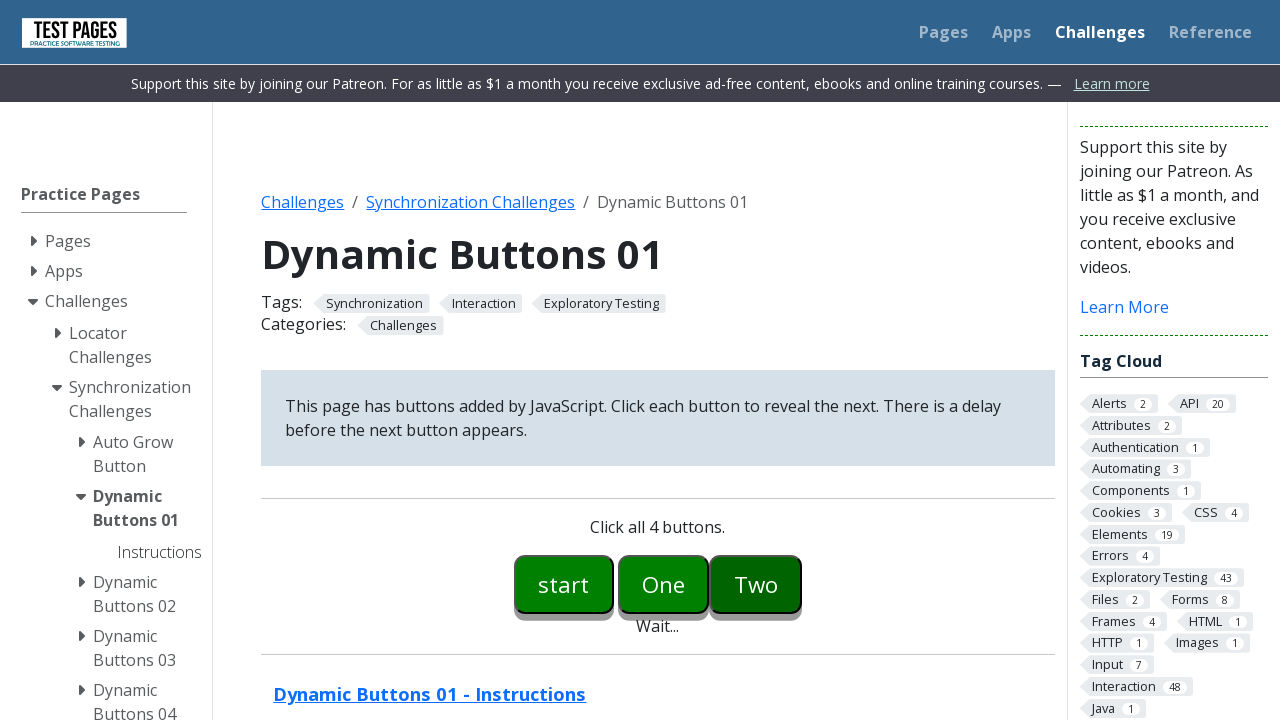

Waited for Three button (button03) to appear
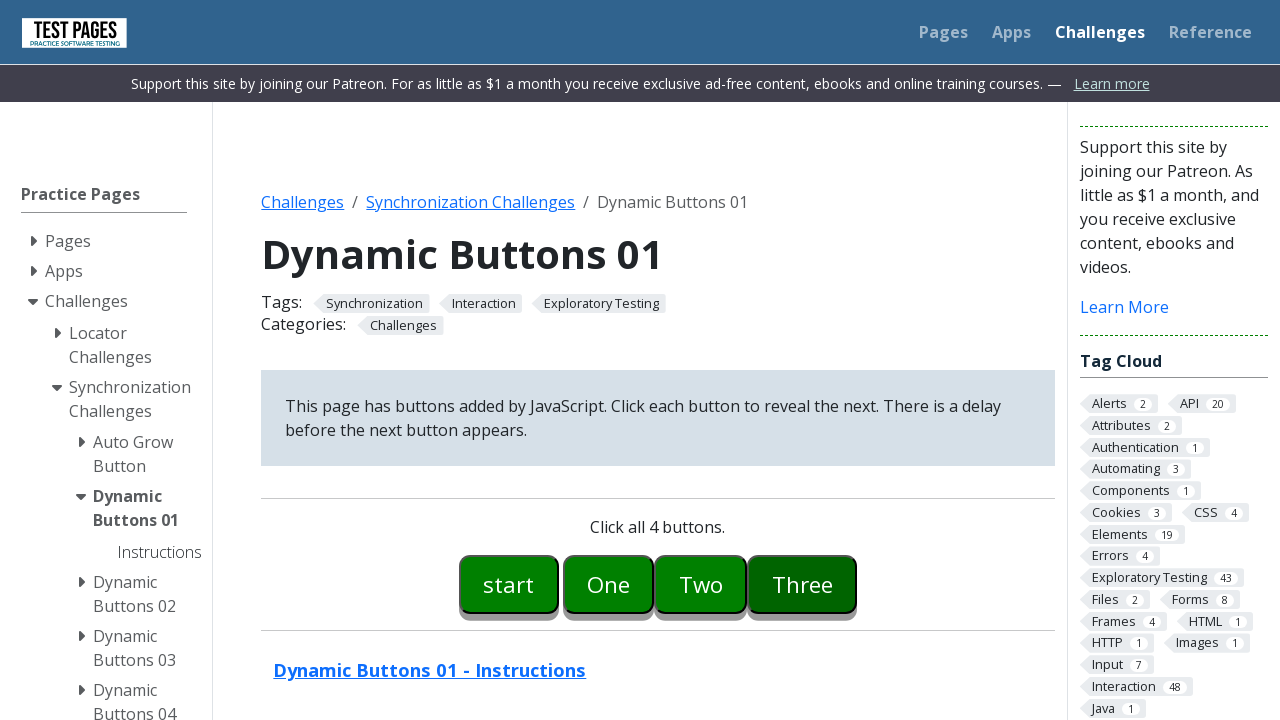

Clicked the Three button (button03) at (802, 584) on #button03
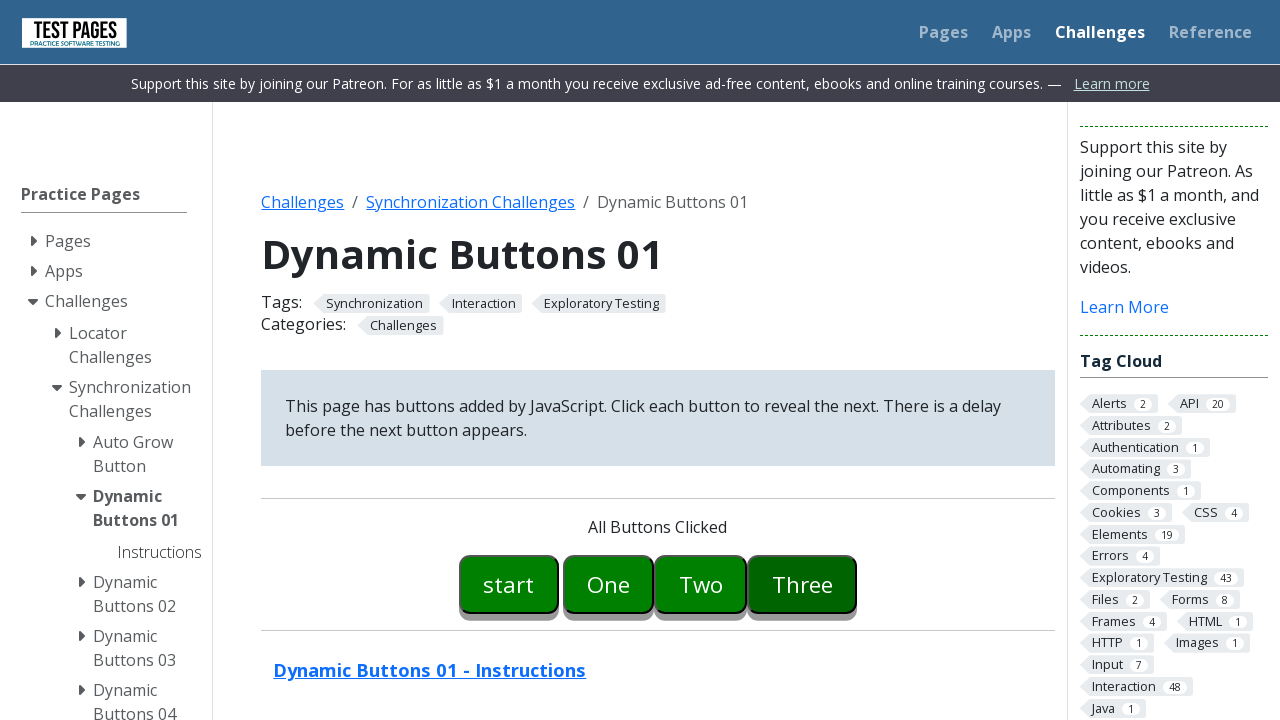

Waited for success message to appear
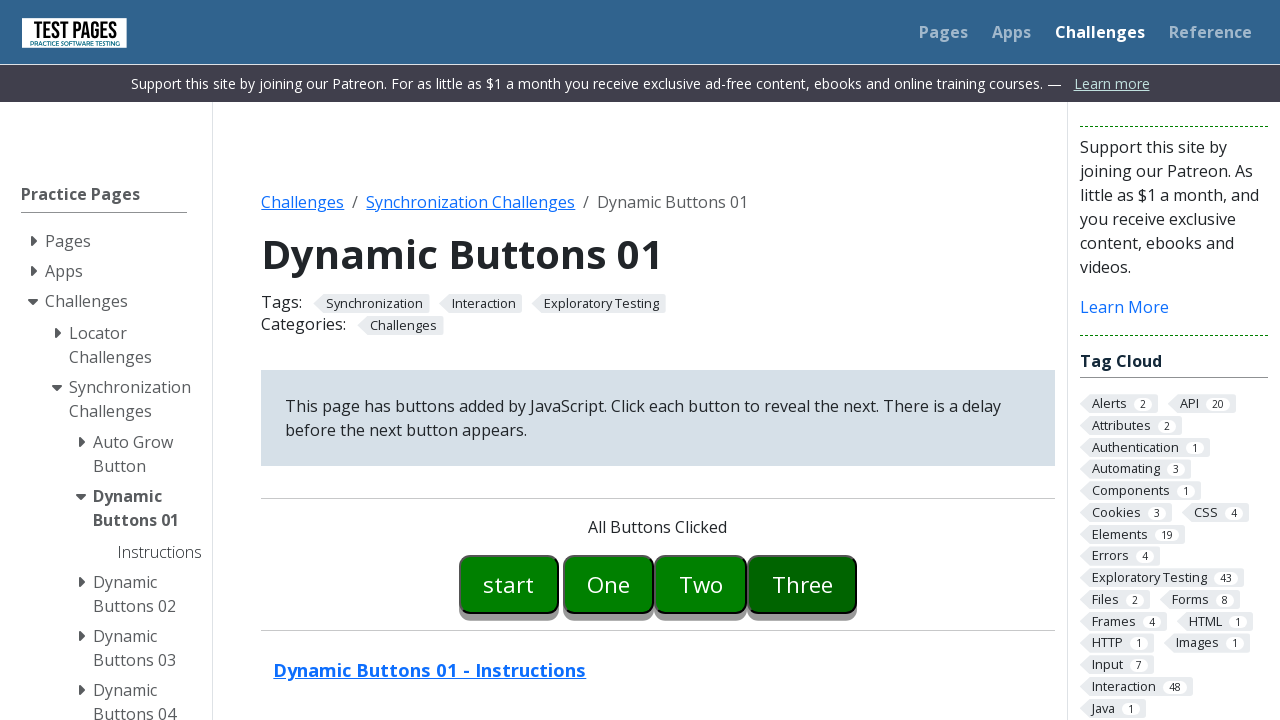

Verified success message is visible
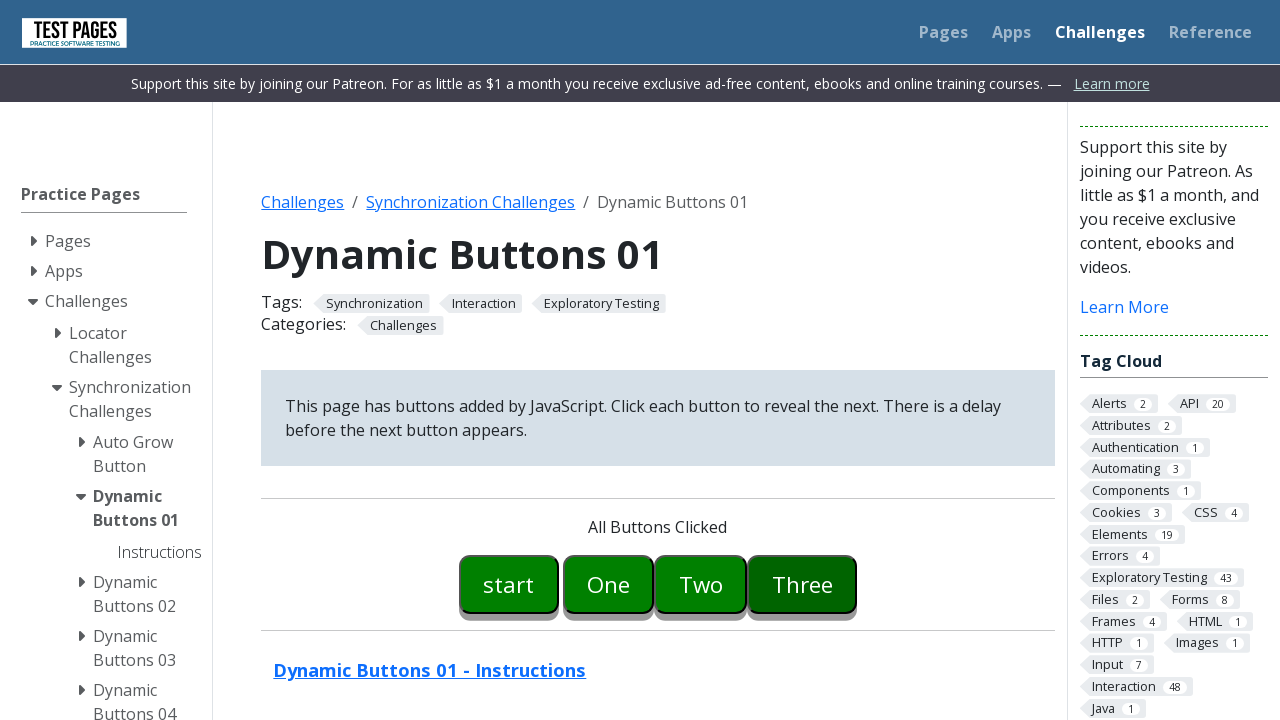

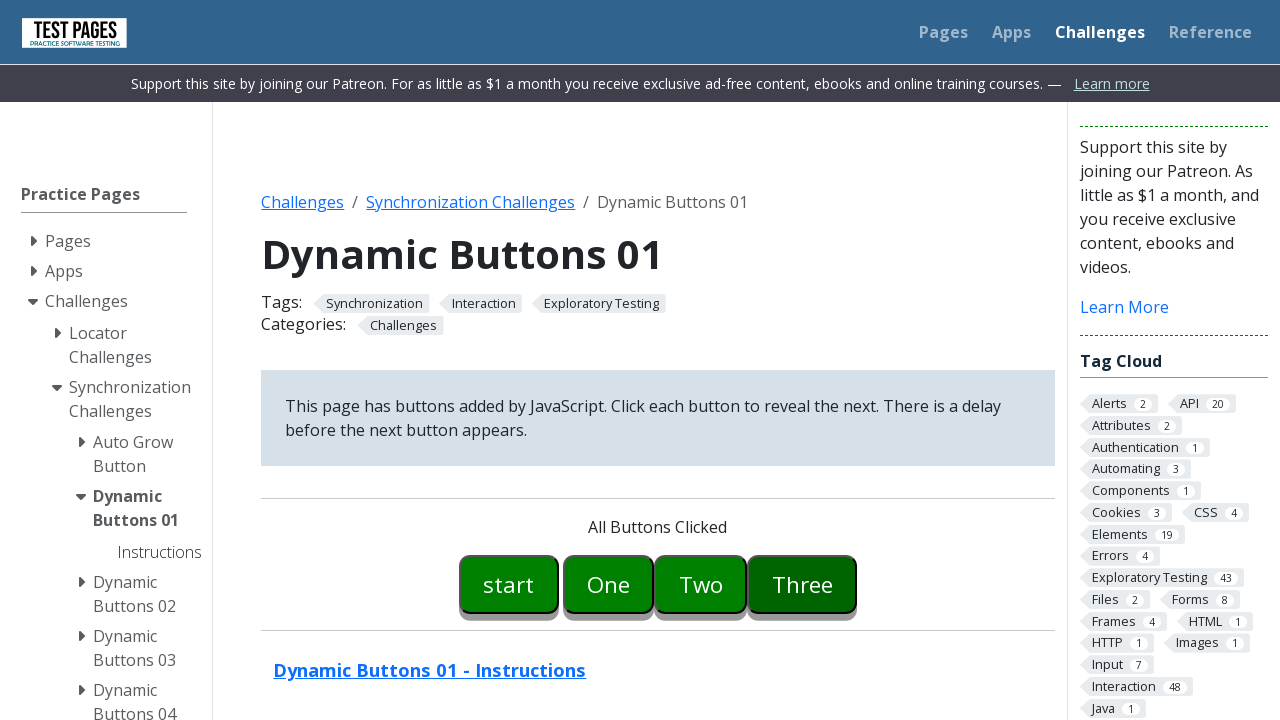